Navigates to a Tricentis obstacle course page and locates a table cell containing the text 'John' to verify it exists

Starting URL: https://obstaclecourse.tricentis.com/Obstacles/92248/retry

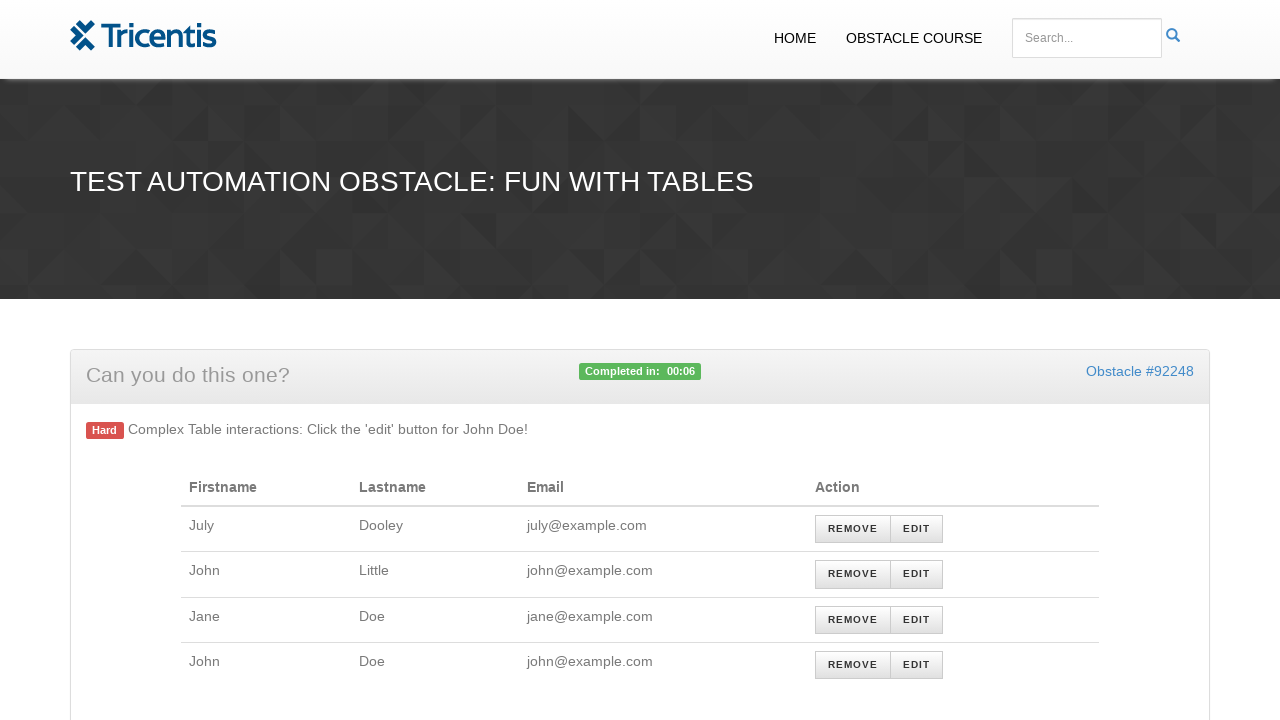

Navigated to Tricentis obstacle course page
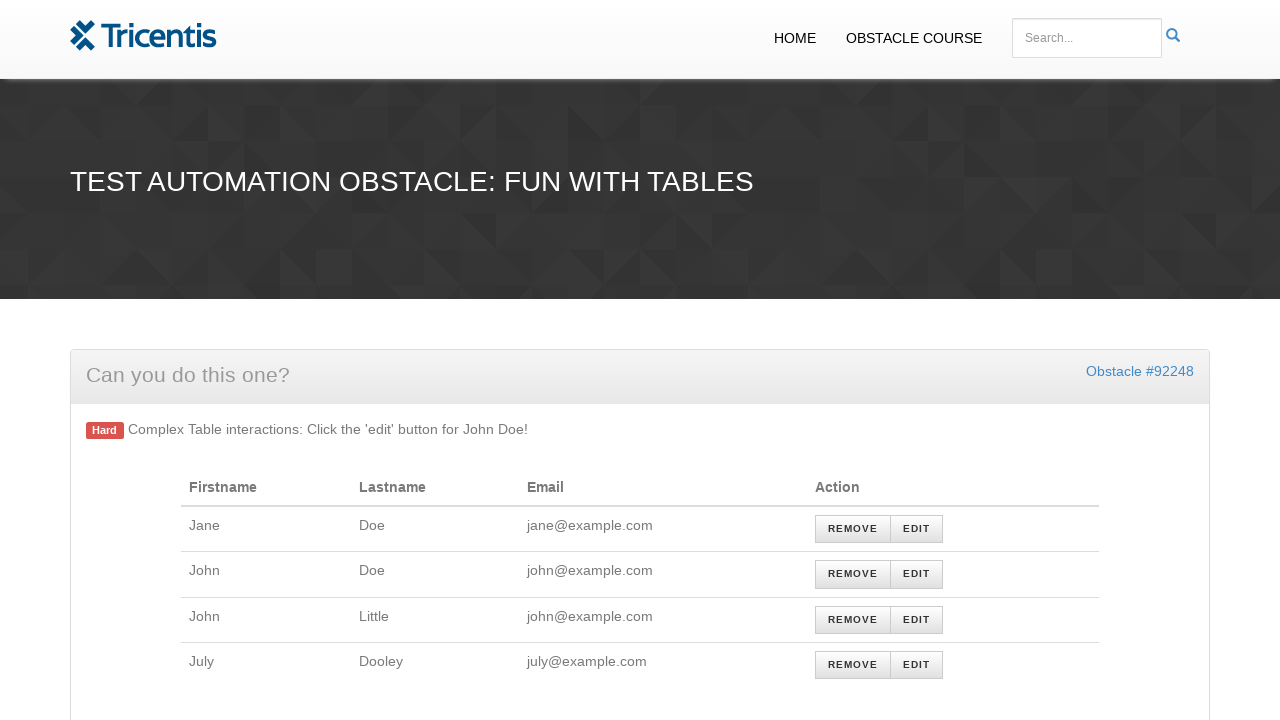

Located table cell containing 'John'
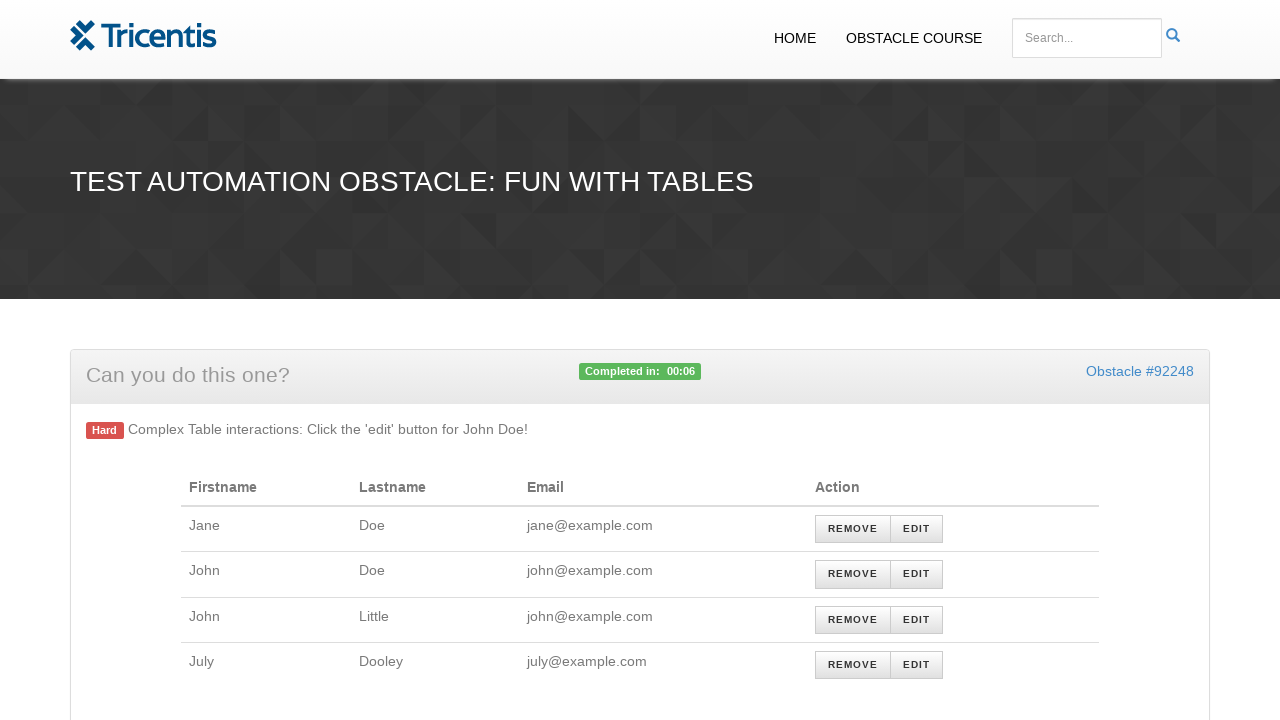

Waited for John cell to become visible
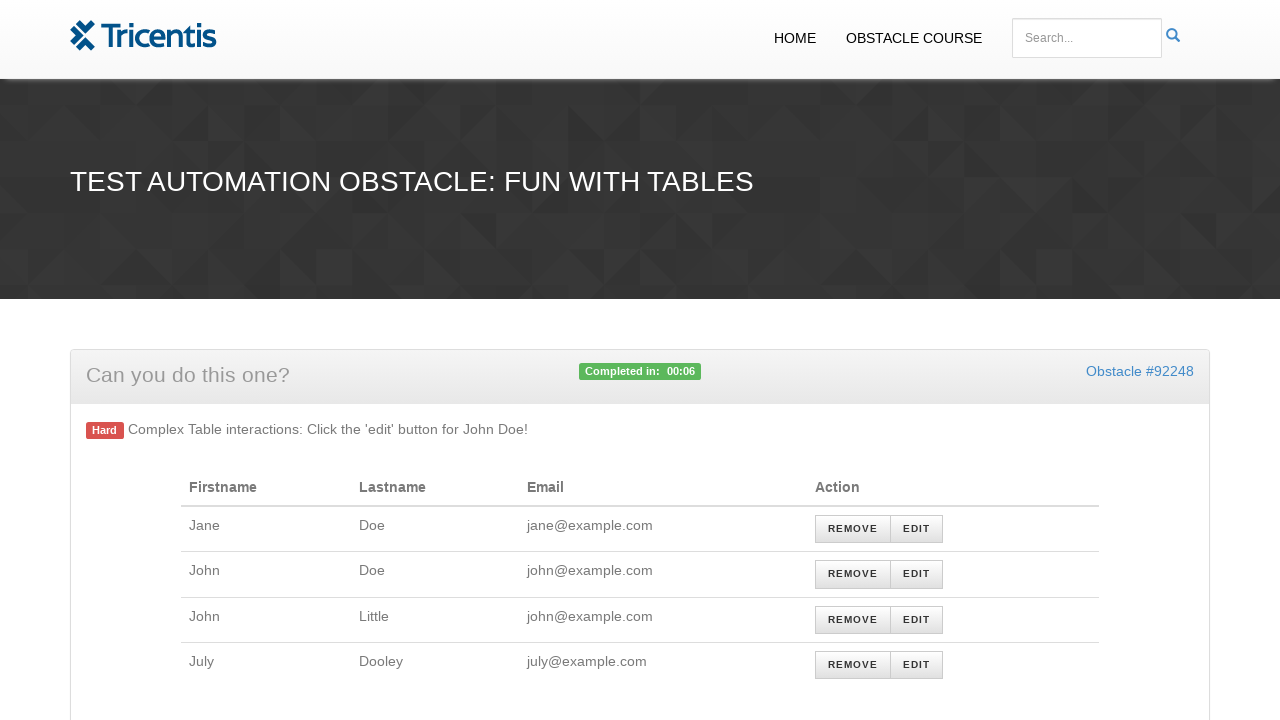

Retrieved text content from cell: 'John'
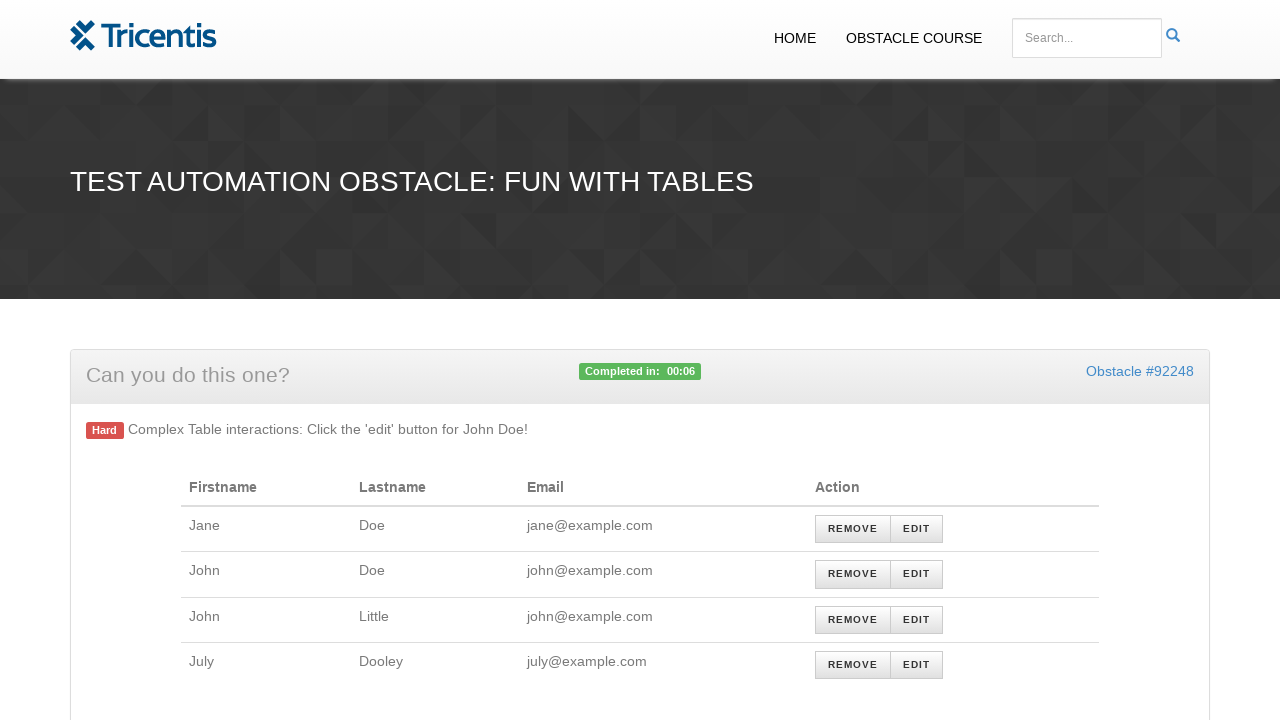

Printed cell text content to console
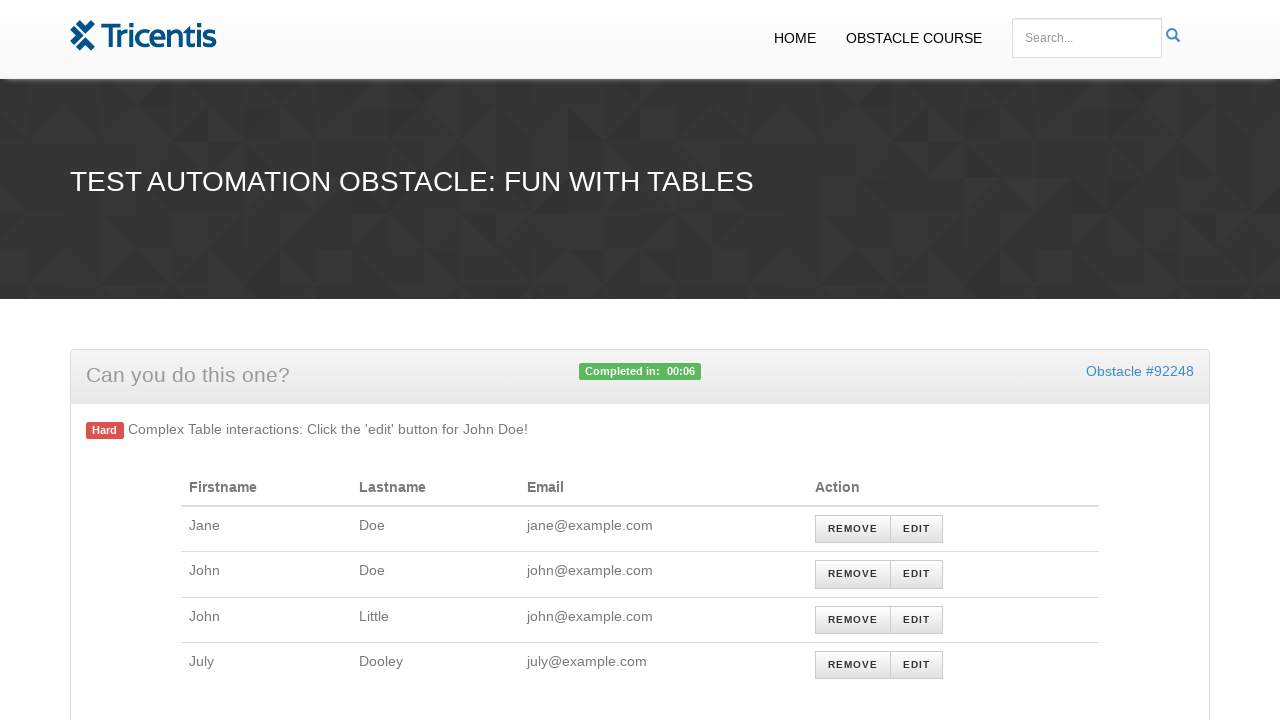

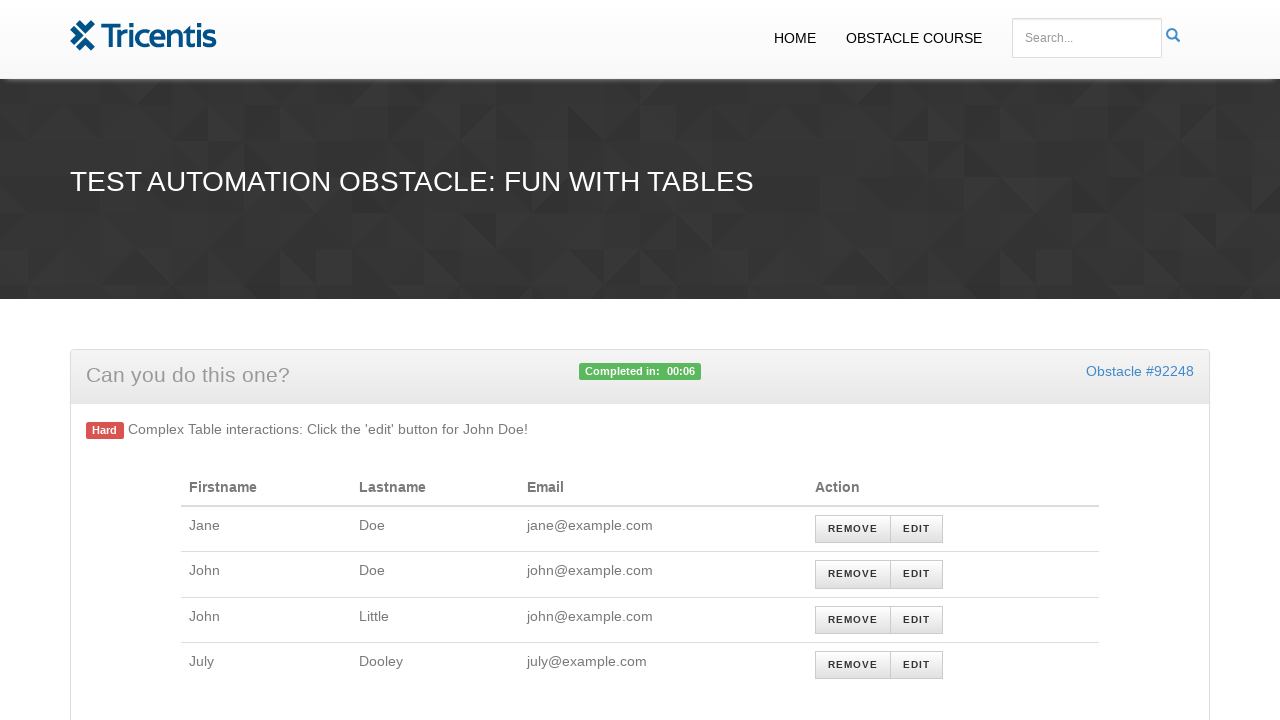